Tests multiple window handling by clicking a link that opens a new window, then switching between windows and verifying page titles using window handle index positions.

Starting URL: https://the-internet.herokuapp.com/windows

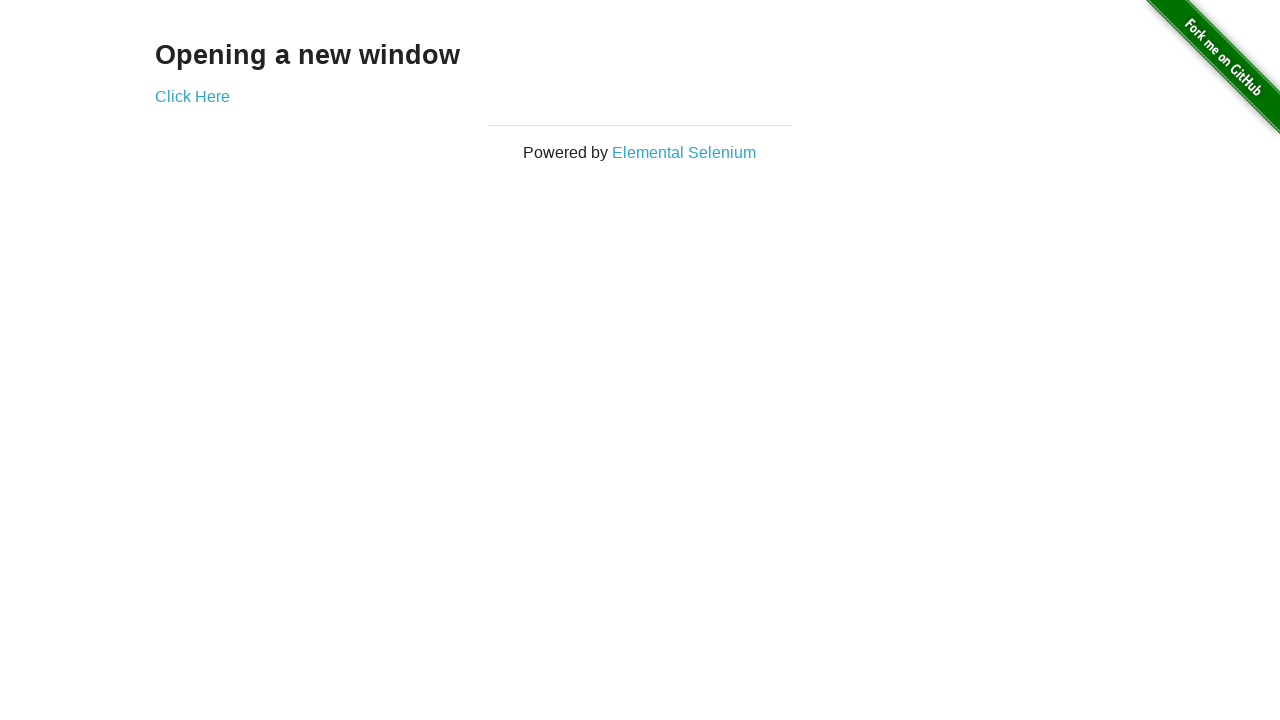

Clicked the link to open a new window at (192, 96) on .example a
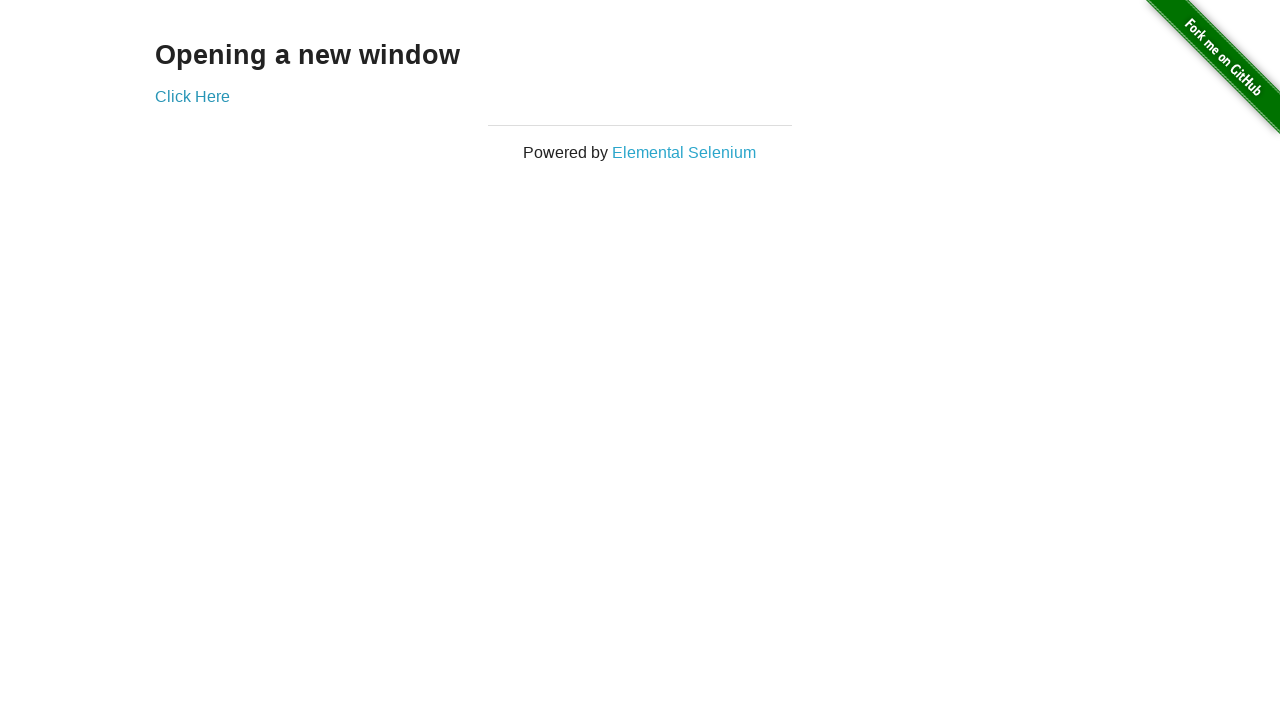

New window opened and captured at (192, 96) on .example a
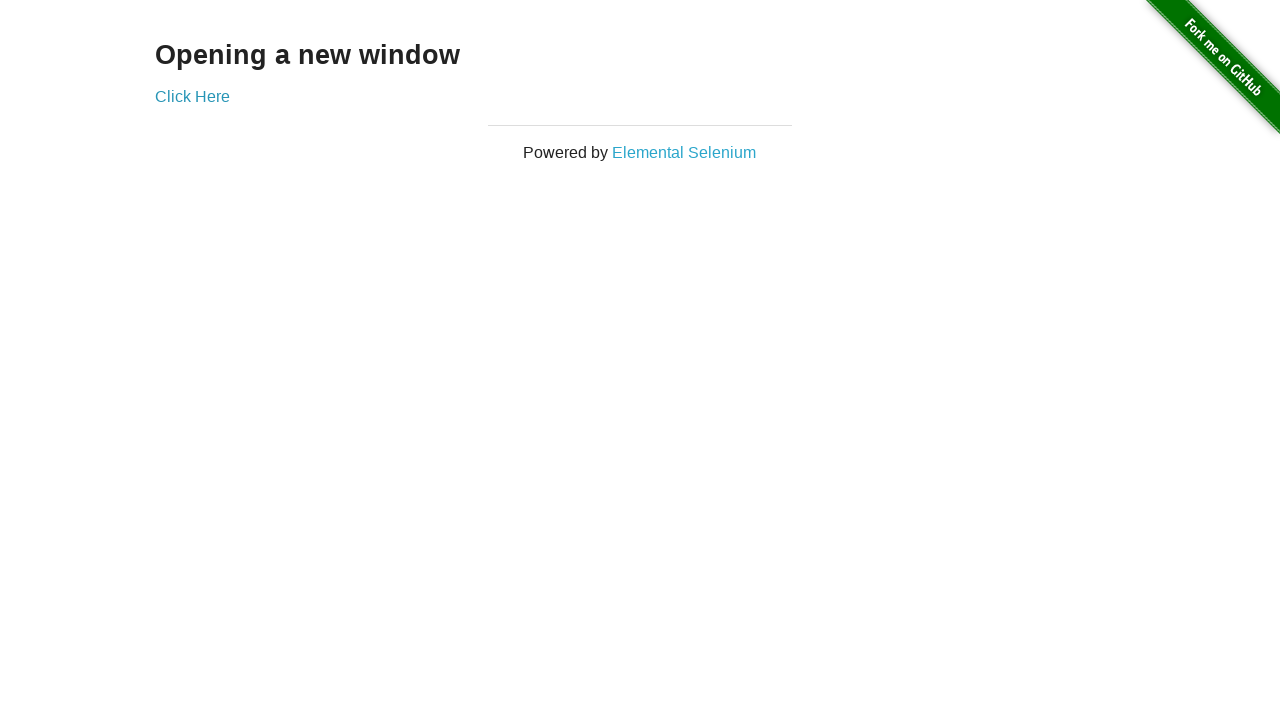

New page fully loaded
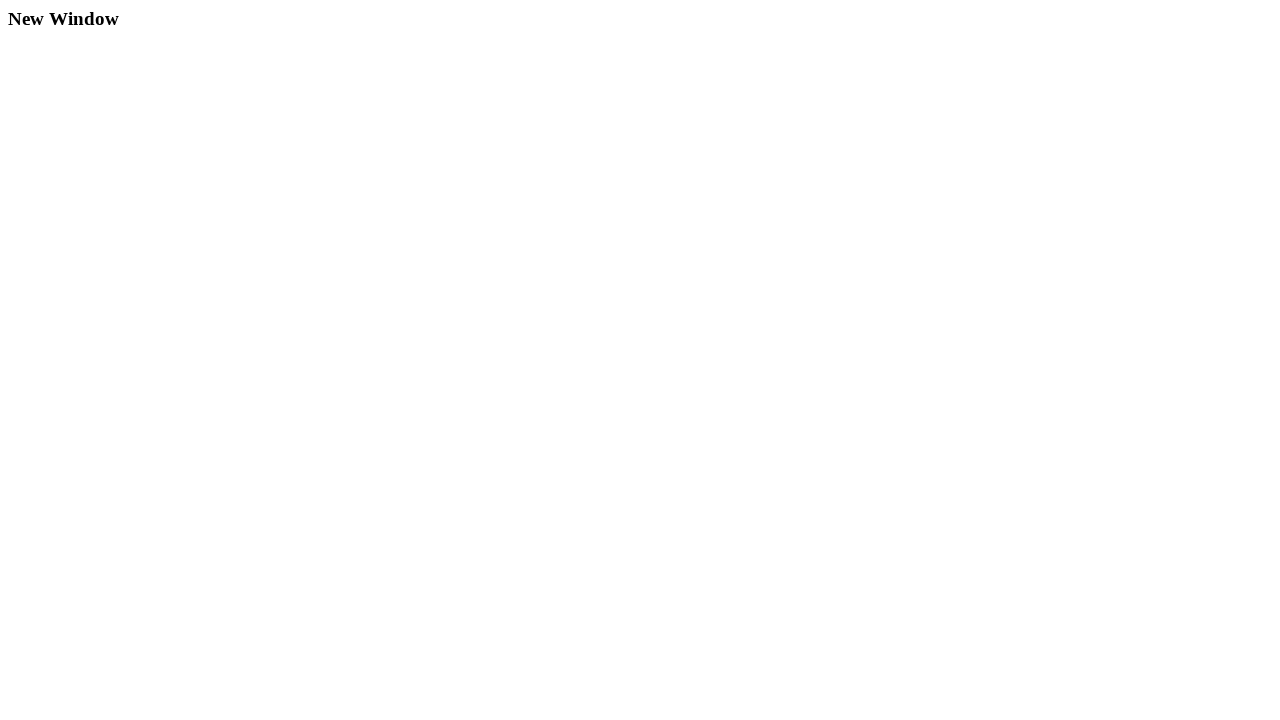

Verified original page title is 'The Internet'
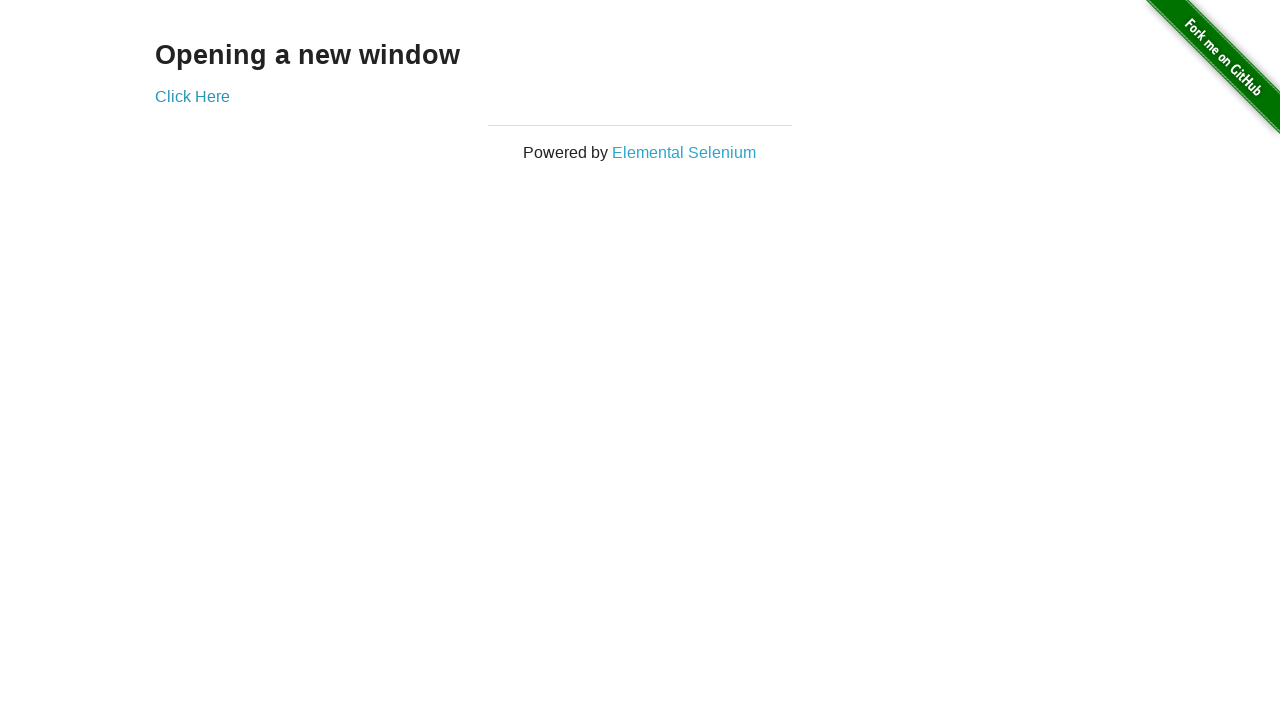

Waited for new page document title to be populated
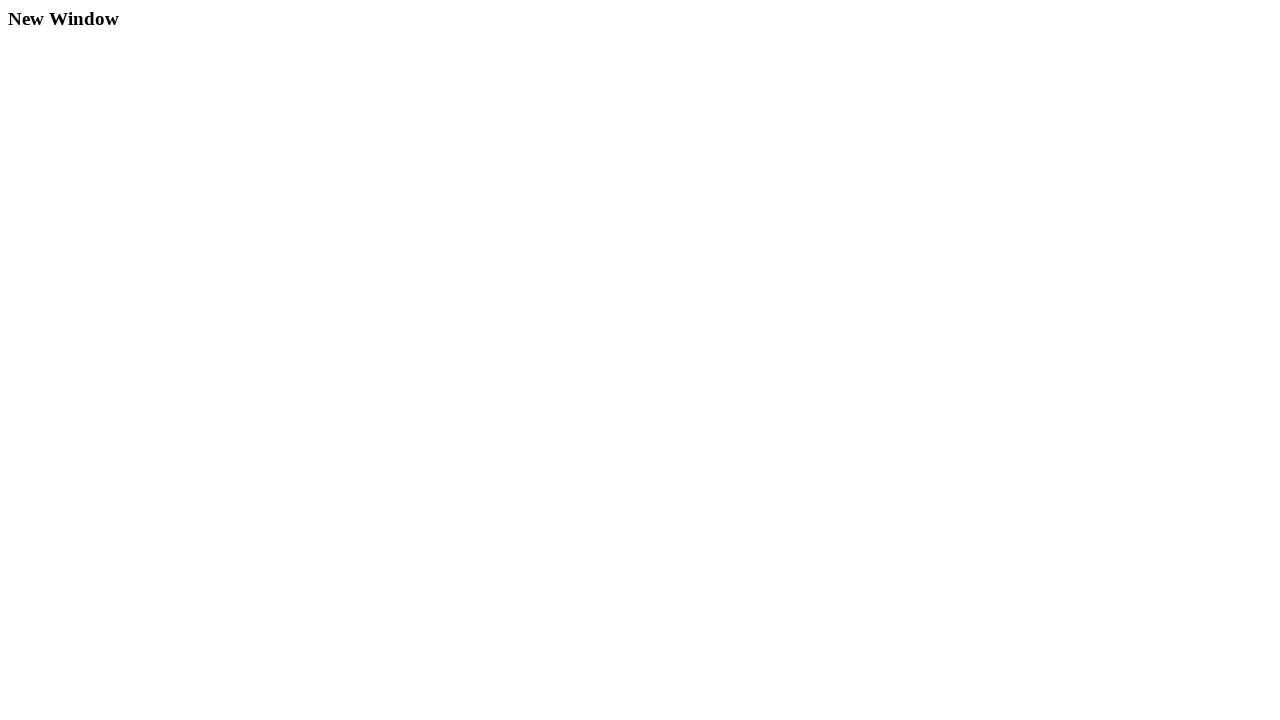

Verified new window title is 'New Window'
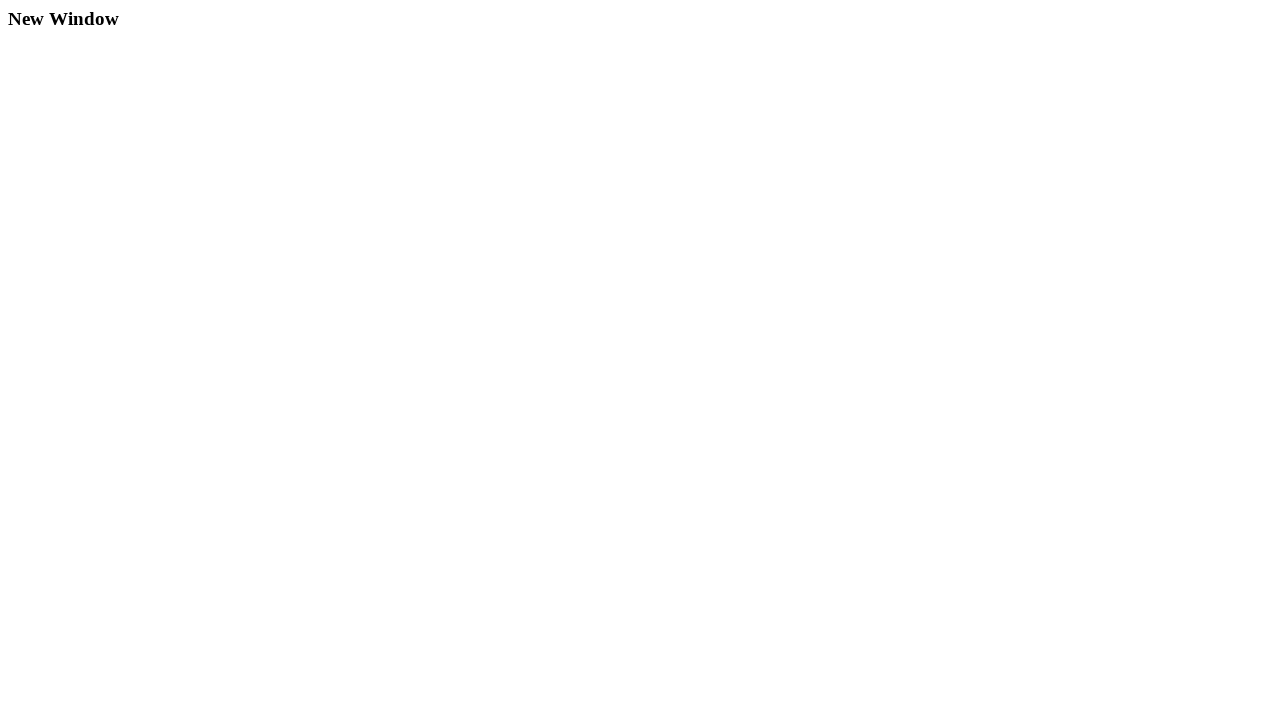

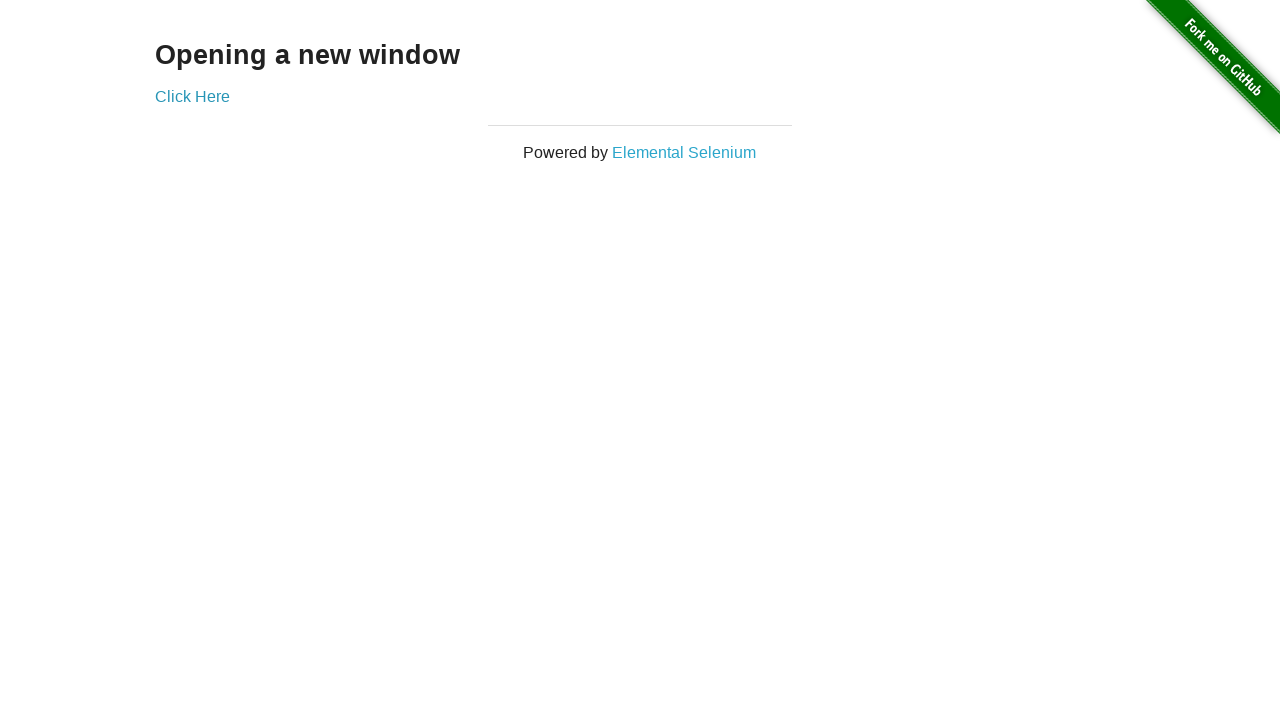